Tests browser page visibility manipulation by navigating to a web tables demo page and toggling the page's visual opacity using JavaScript evaluation.

Starting URL: https://demoqa.com/webtables

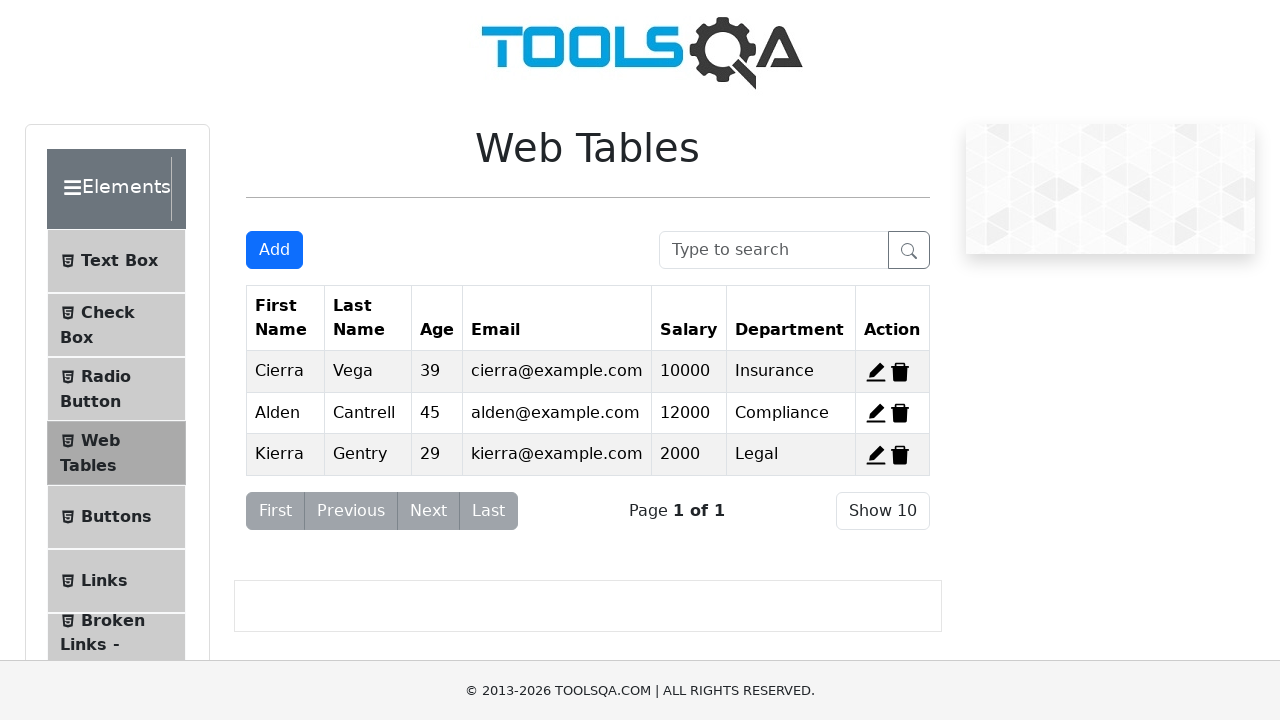

Waited 1 second for page to load
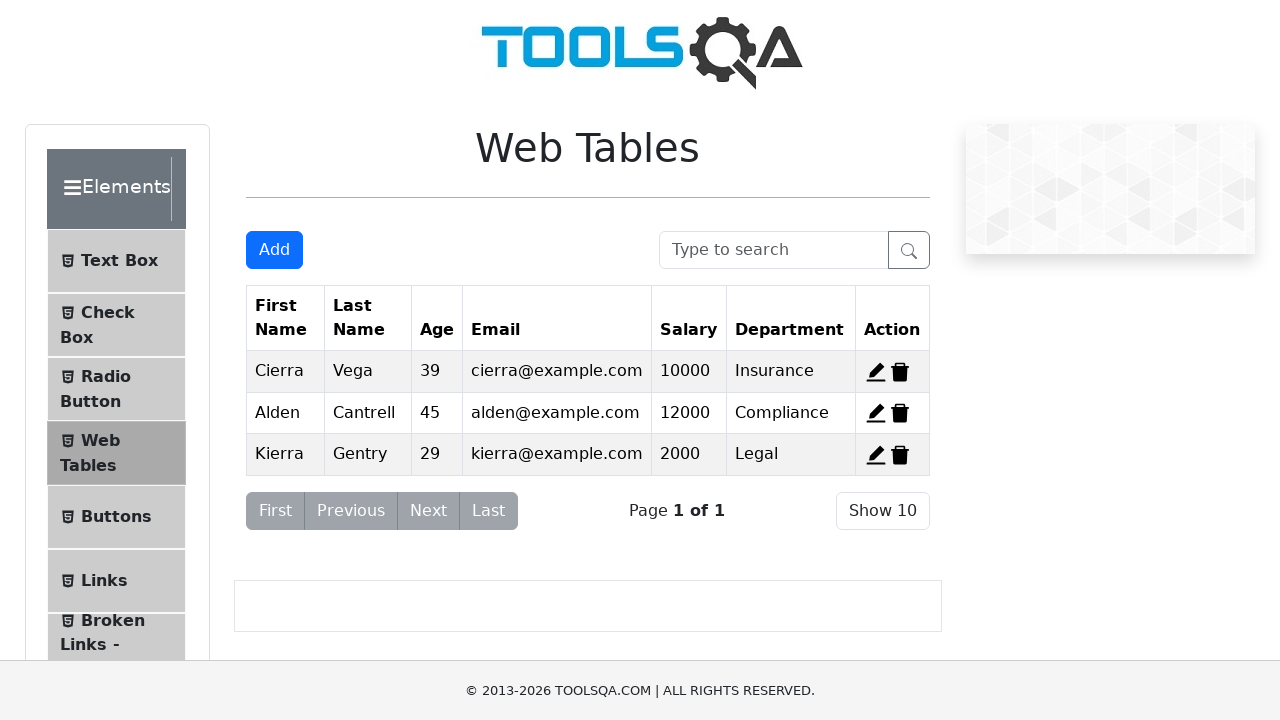

Set page opacity to 0 to simulate headless mode
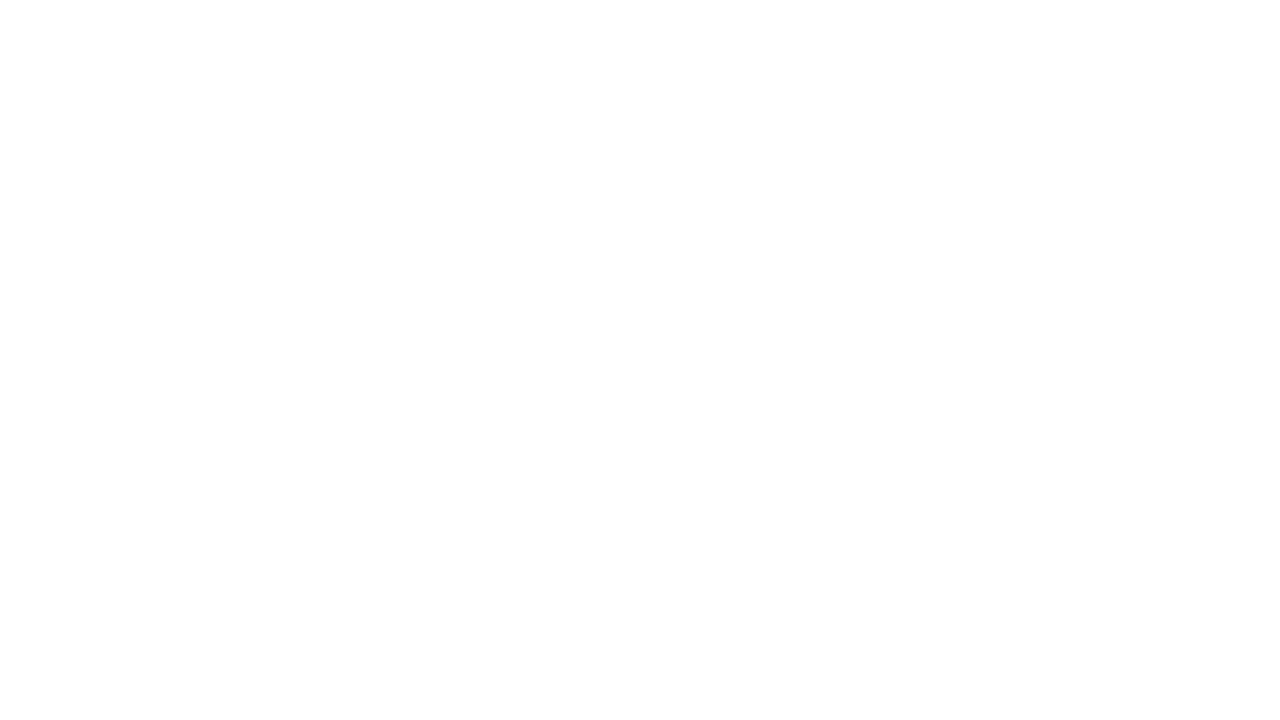

Waited 1 second while page opacity is hidden
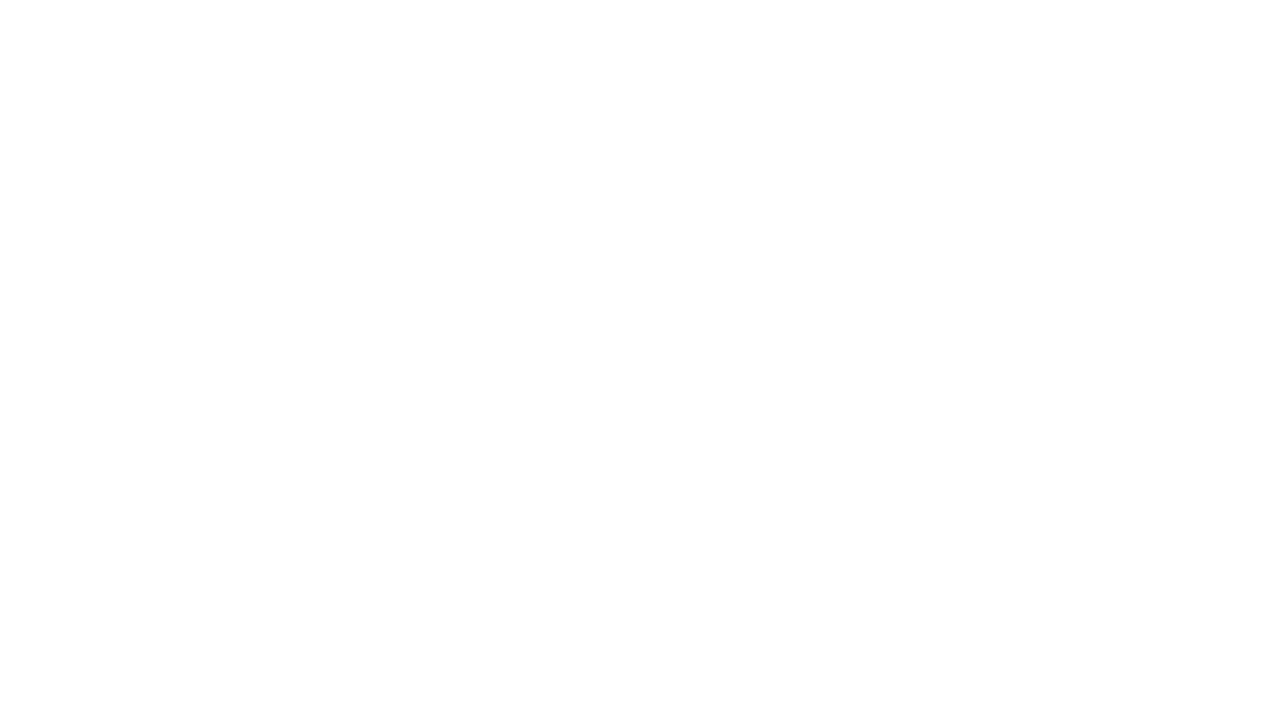

Set page opacity to 1 to return to headed mode
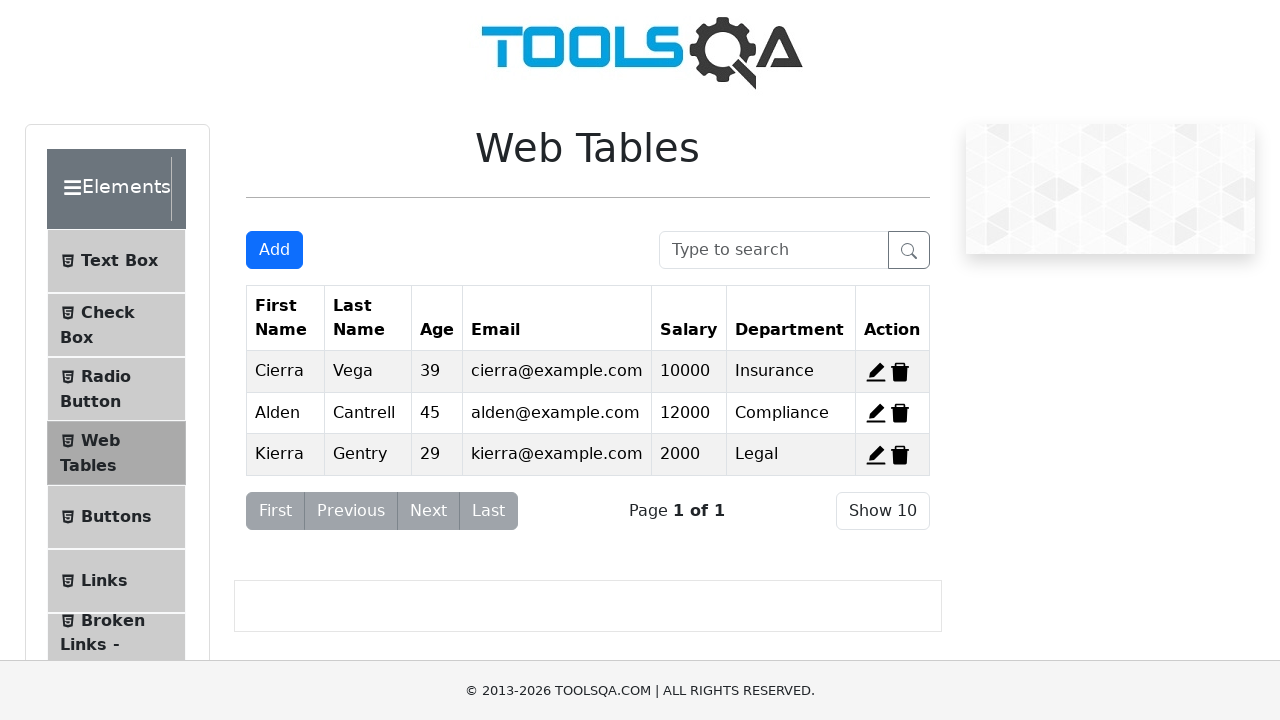

Waited 2 seconds to observe page visibility restored
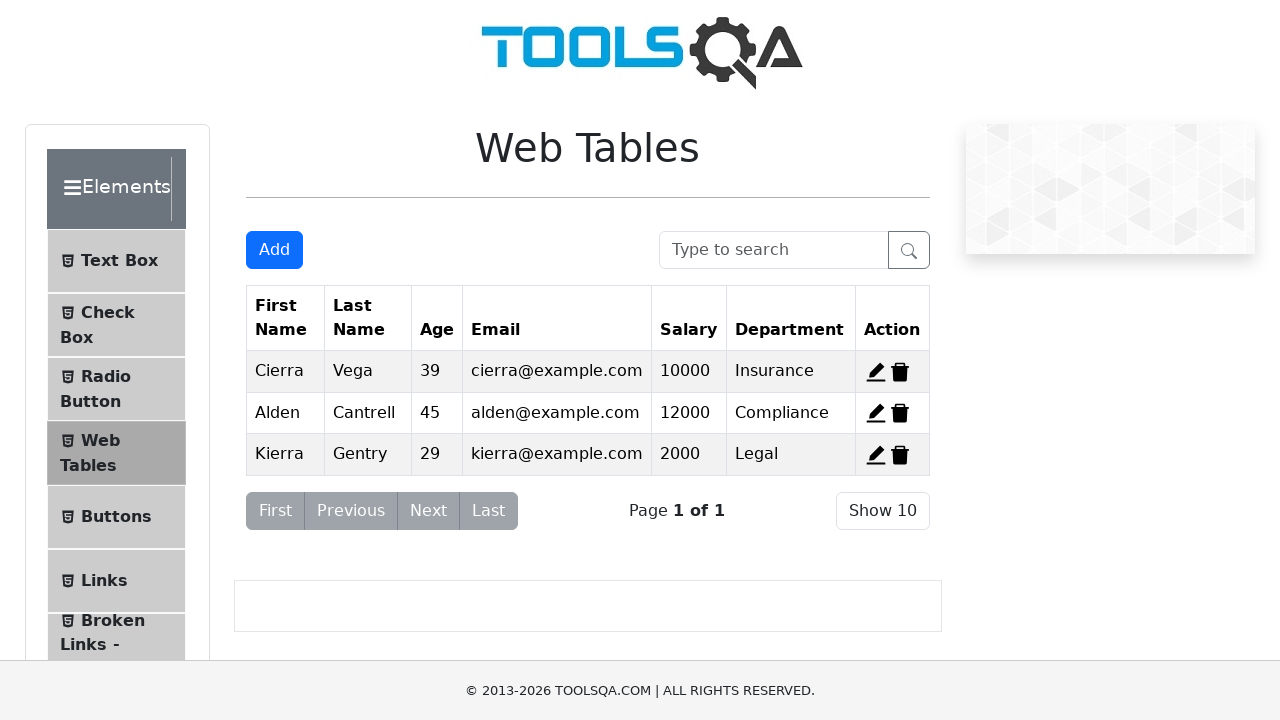

Verified web tables page loaded correctly by detecting .web-tables-wrapper element
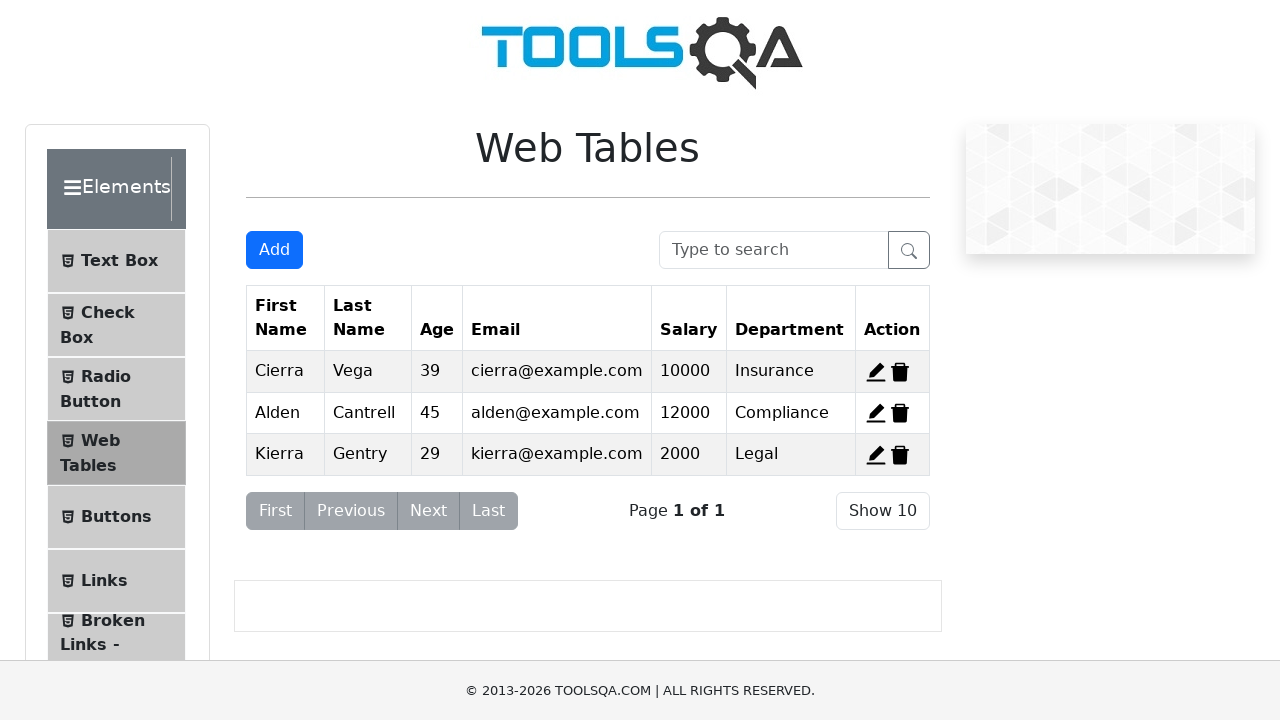

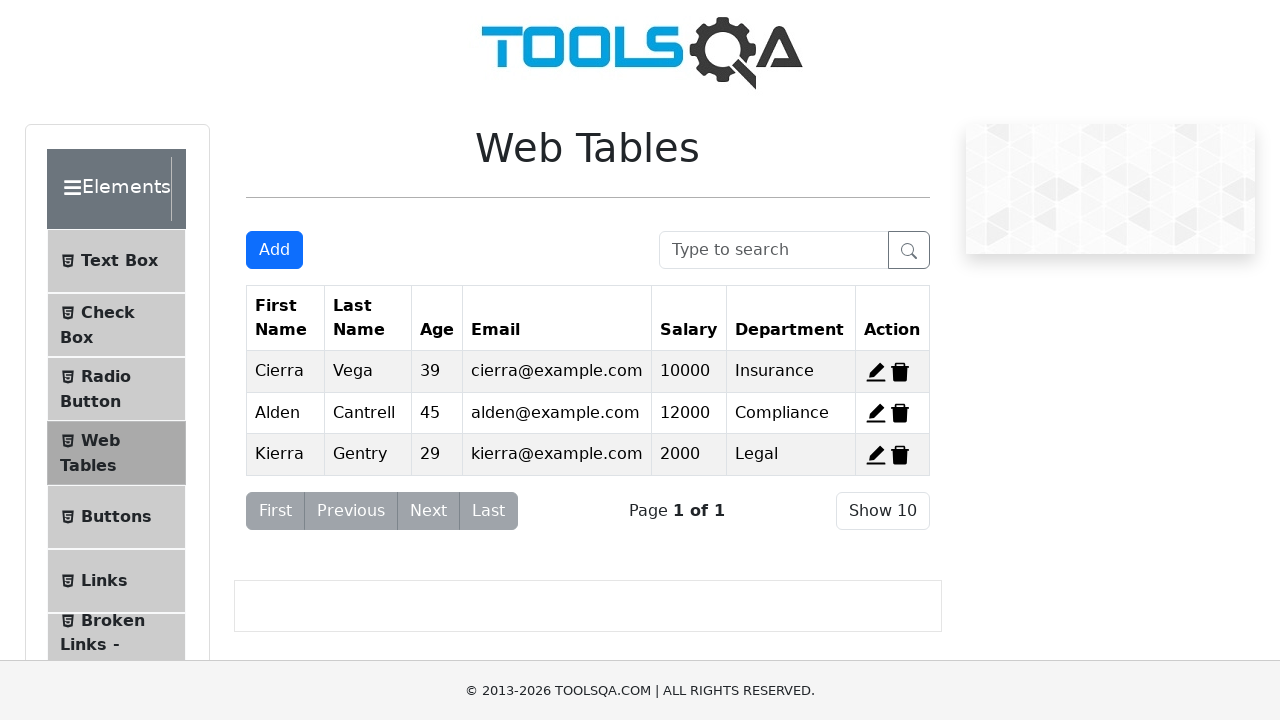